Tests that Clear completed button is hidden when there are no completed items

Starting URL: https://demo.playwright.dev/todomvc

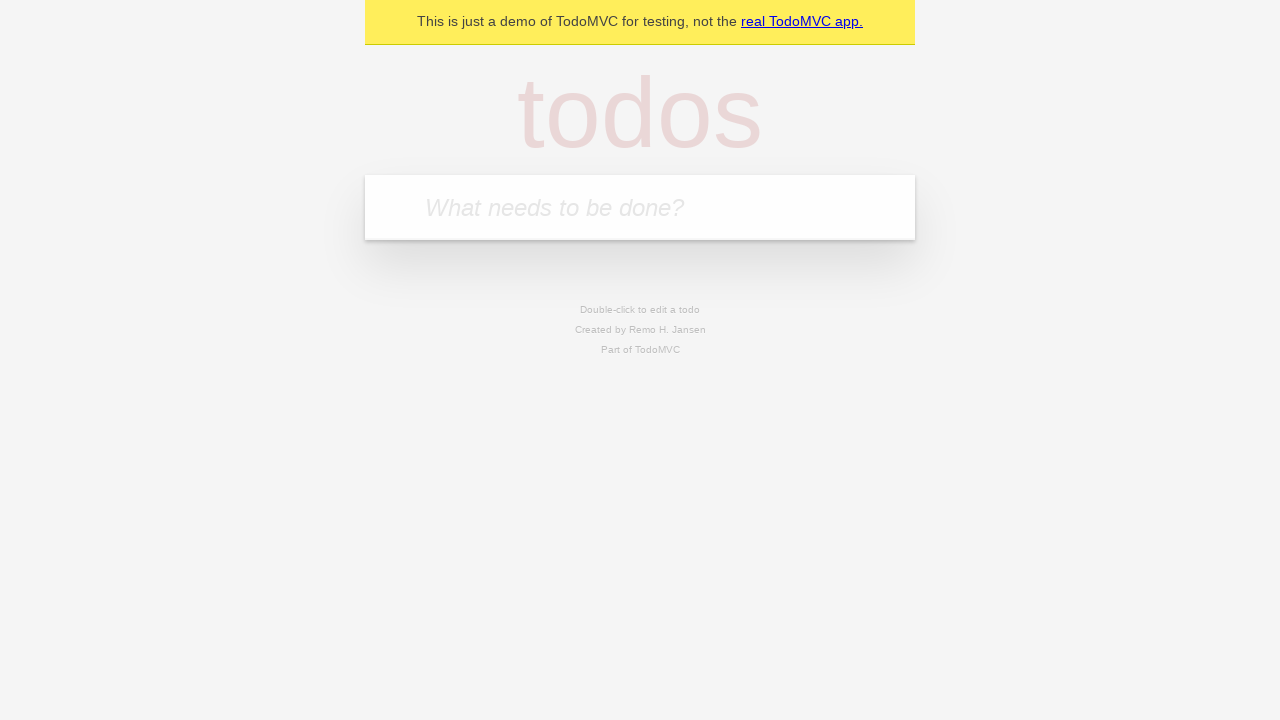

Filled todo input with 'buy some cheese' on internal:attr=[placeholder="What needs to be done?"i]
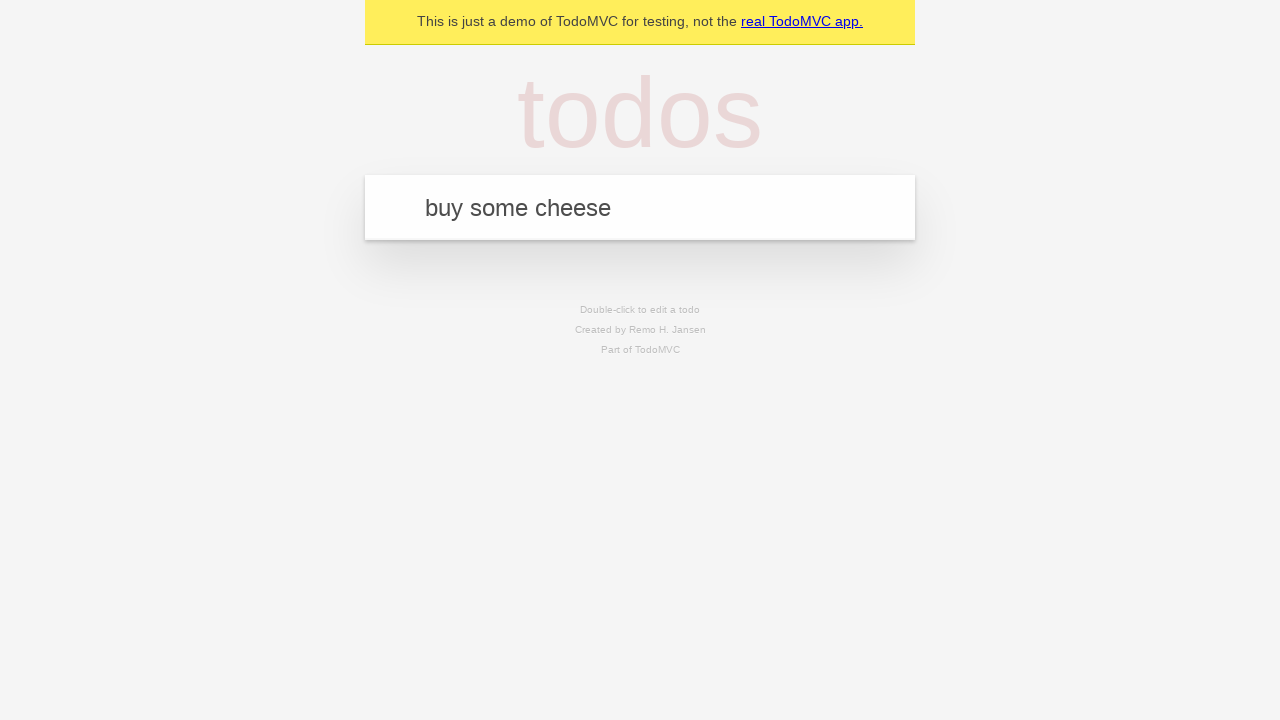

Pressed Enter to add first todo item on internal:attr=[placeholder="What needs to be done?"i]
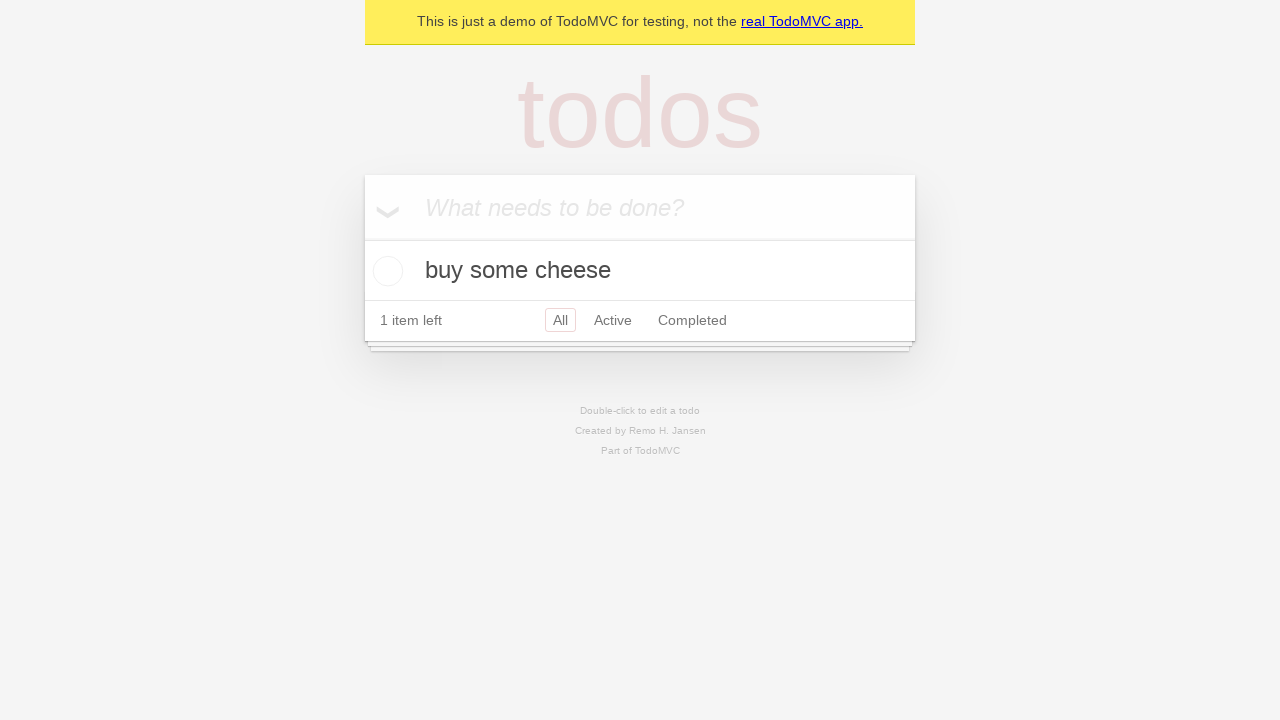

Filled todo input with 'feed the cat' on internal:attr=[placeholder="What needs to be done?"i]
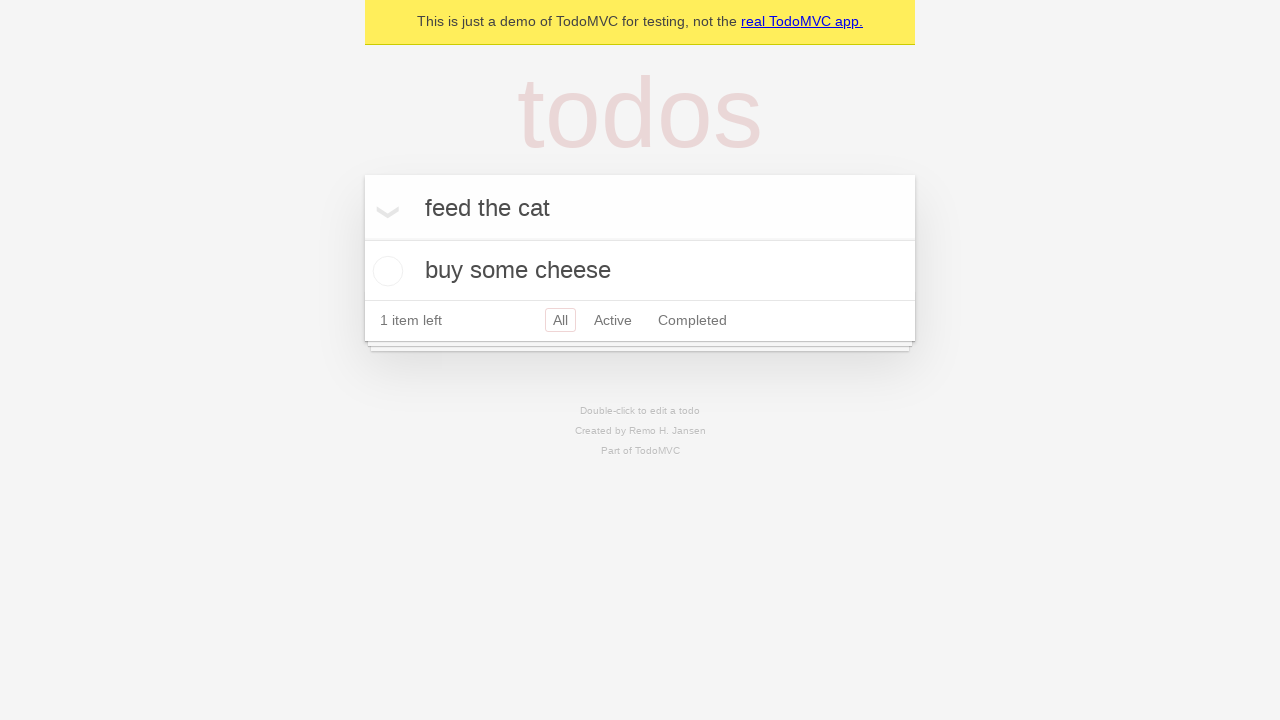

Pressed Enter to add second todo item on internal:attr=[placeholder="What needs to be done?"i]
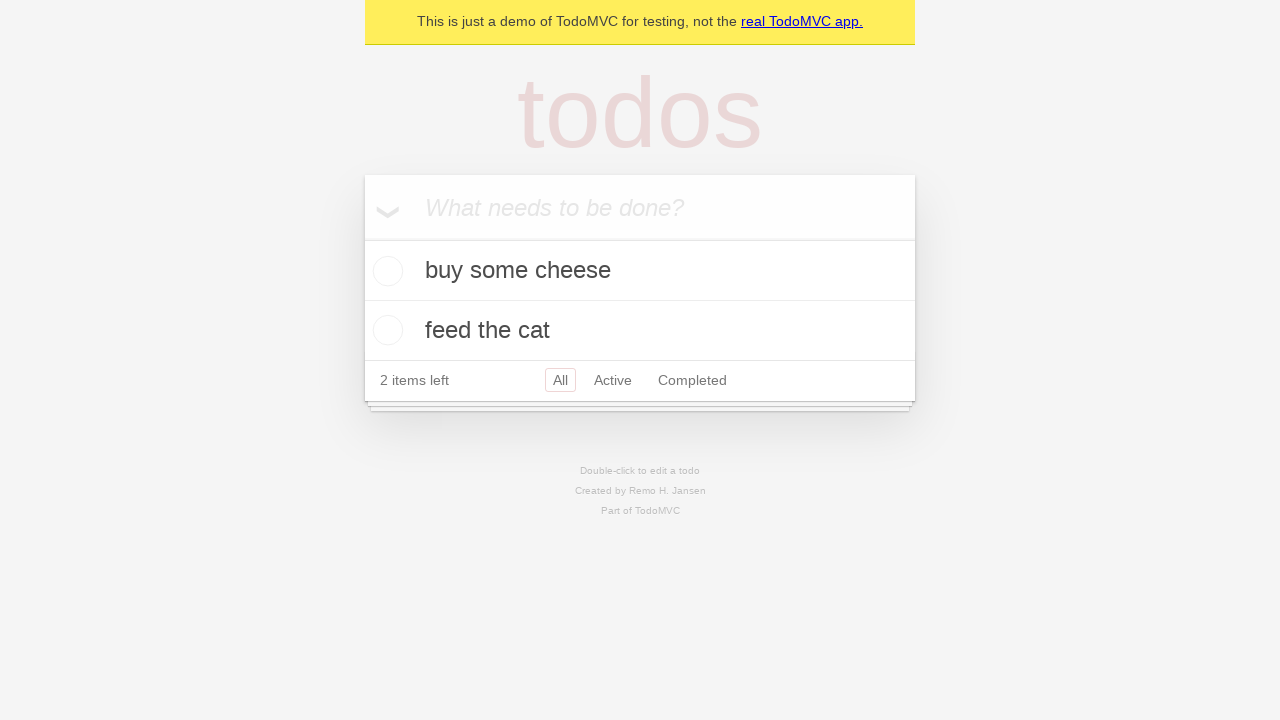

Filled todo input with 'book a doctors appointment' on internal:attr=[placeholder="What needs to be done?"i]
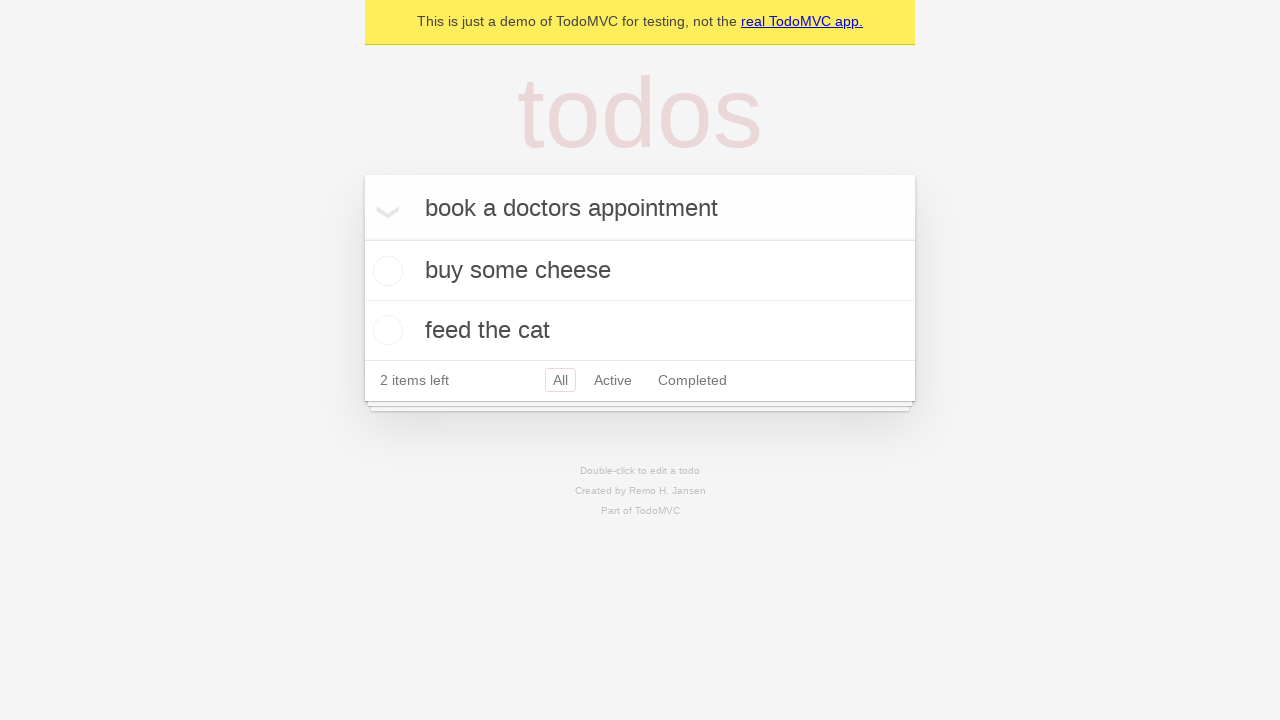

Pressed Enter to add third todo item on internal:attr=[placeholder="What needs to be done?"i]
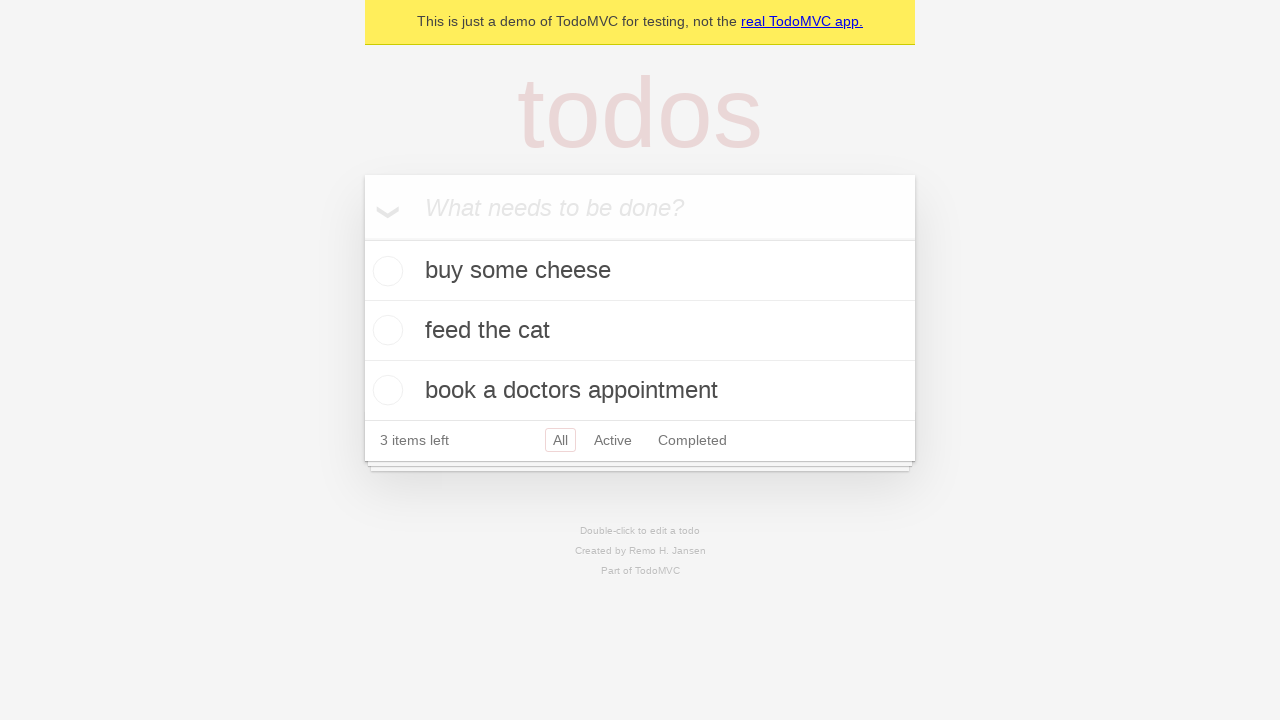

Marked first todo item as complete at (385, 271) on .todo-list li .toggle >> nth=0
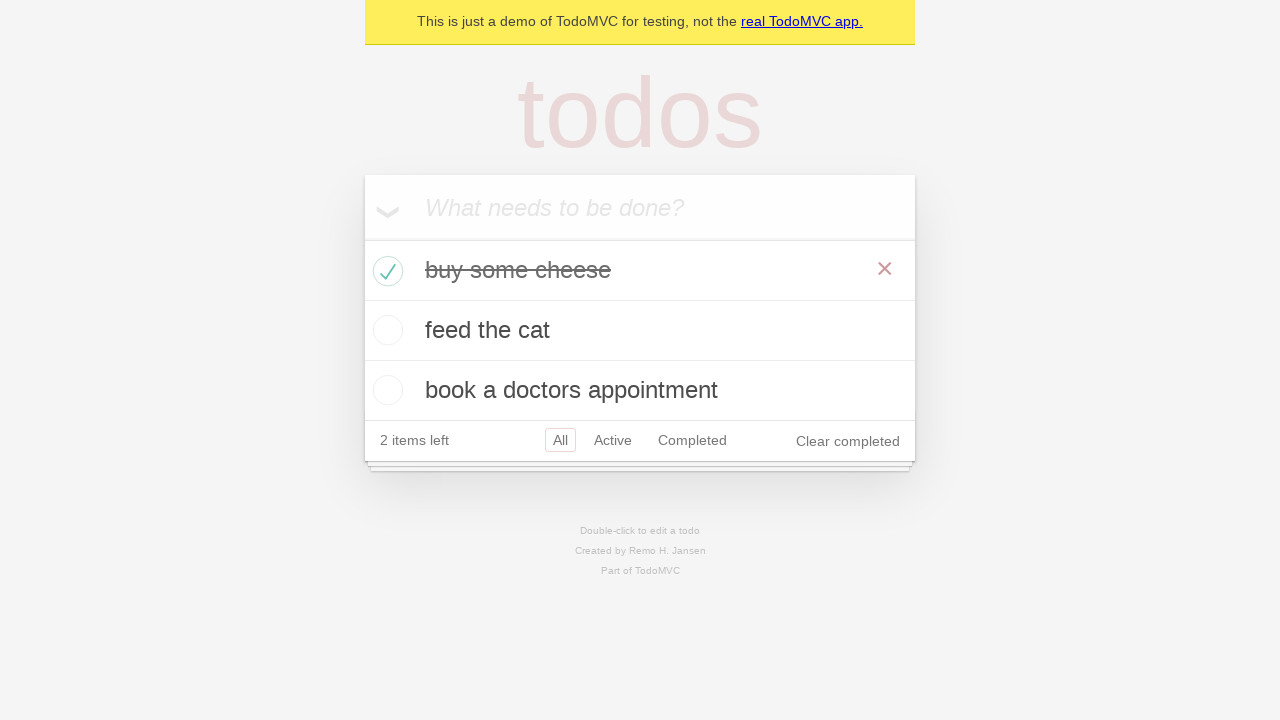

Clicked Clear completed button to remove completed item at (848, 441) on internal:role=button[name="Clear completed"i]
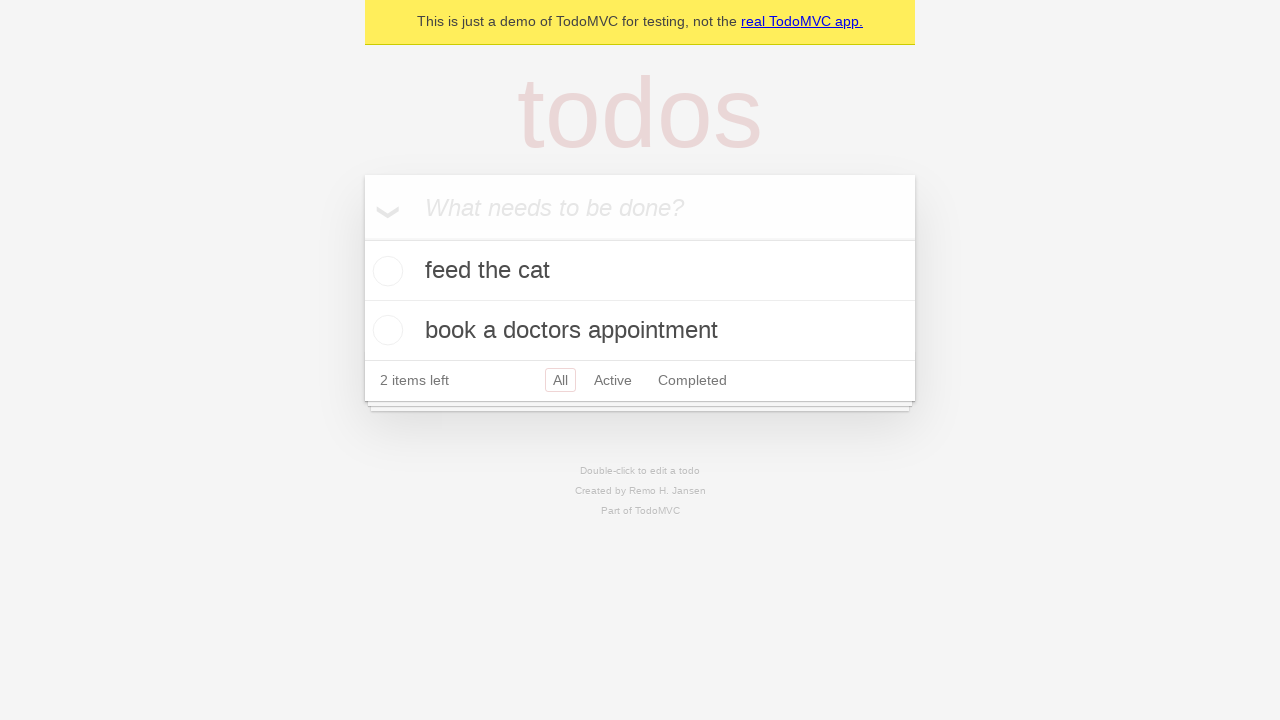

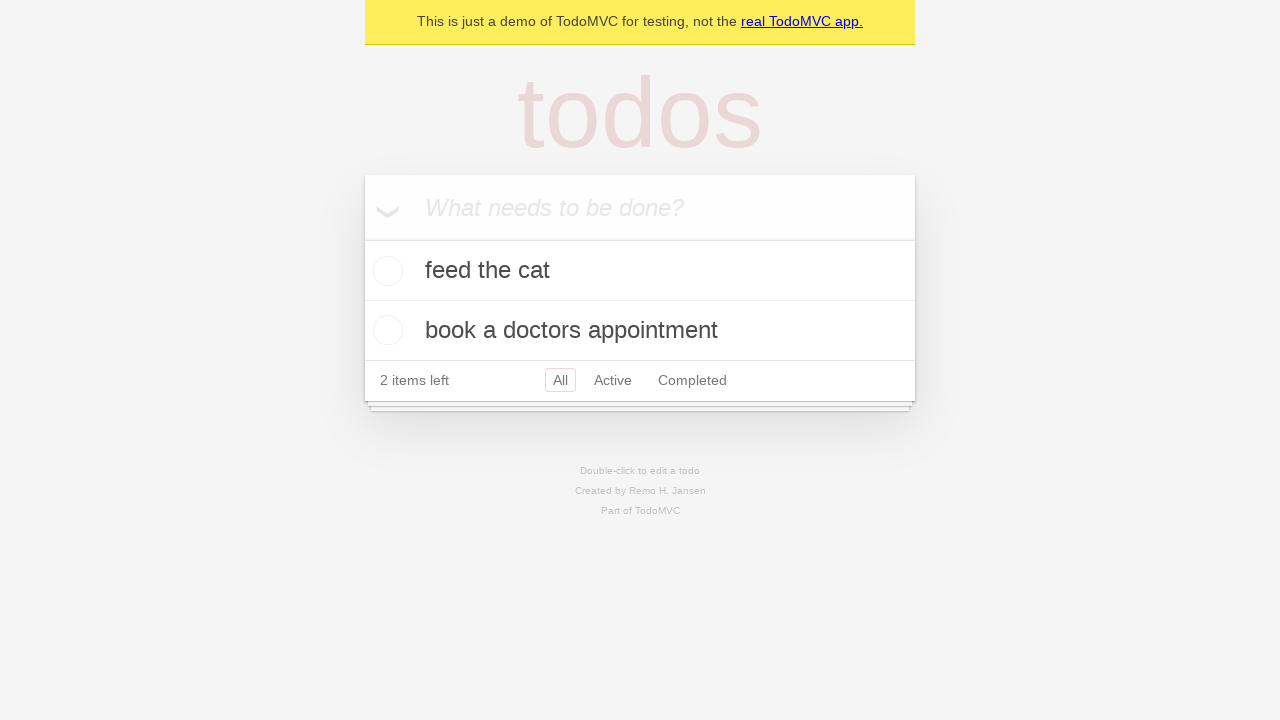